Opens the Honda website homepage and waits for the page to load

Starting URL: https://www.honda.com/

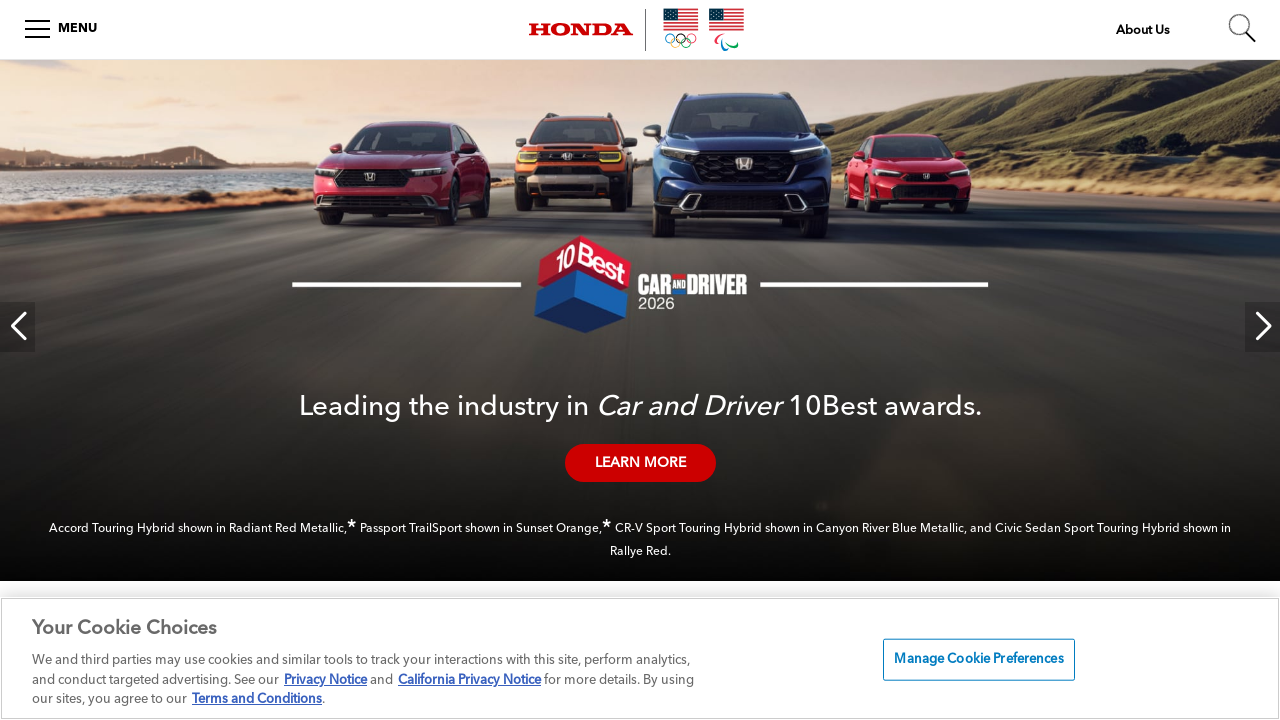

Navigated to Honda website homepage
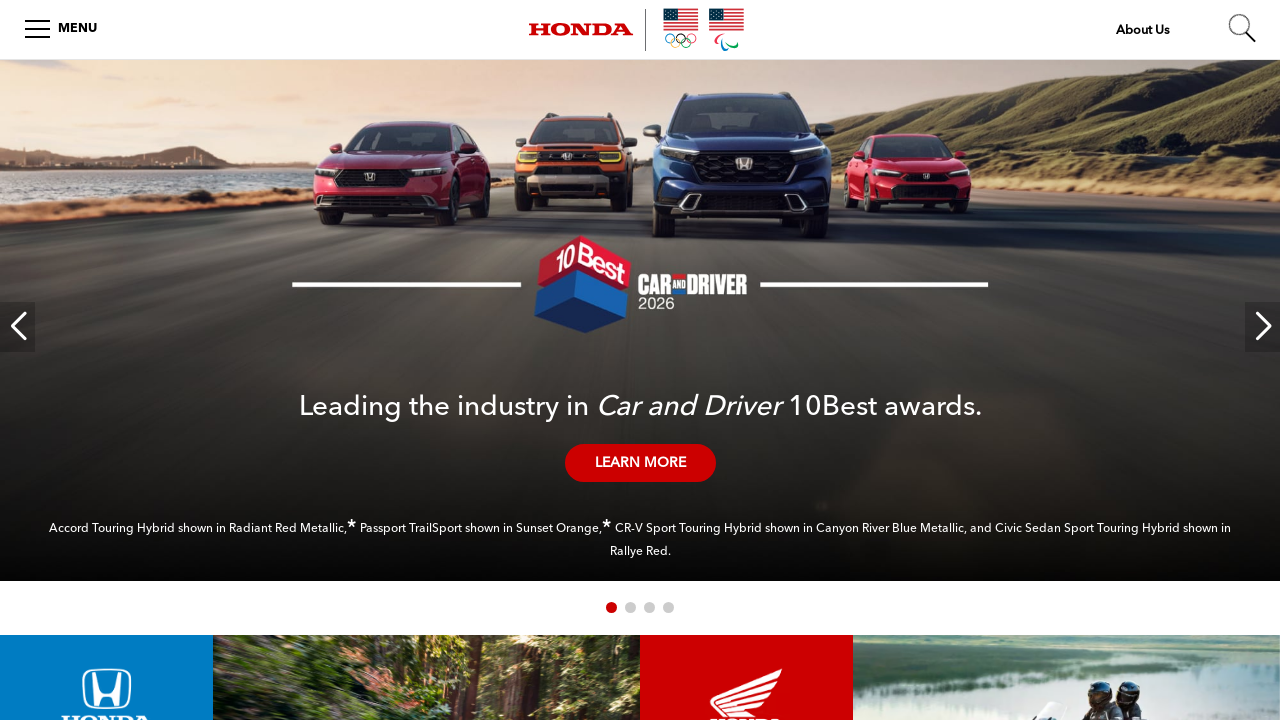

Waited for page DOM content to load
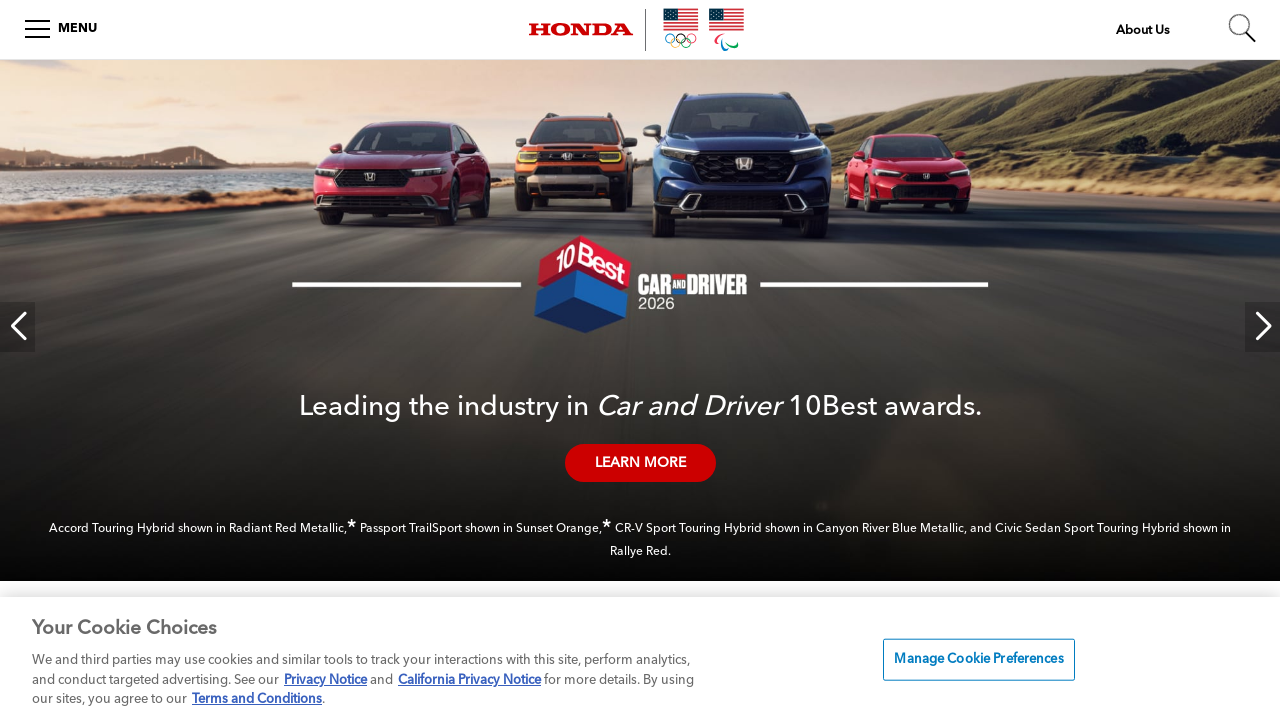

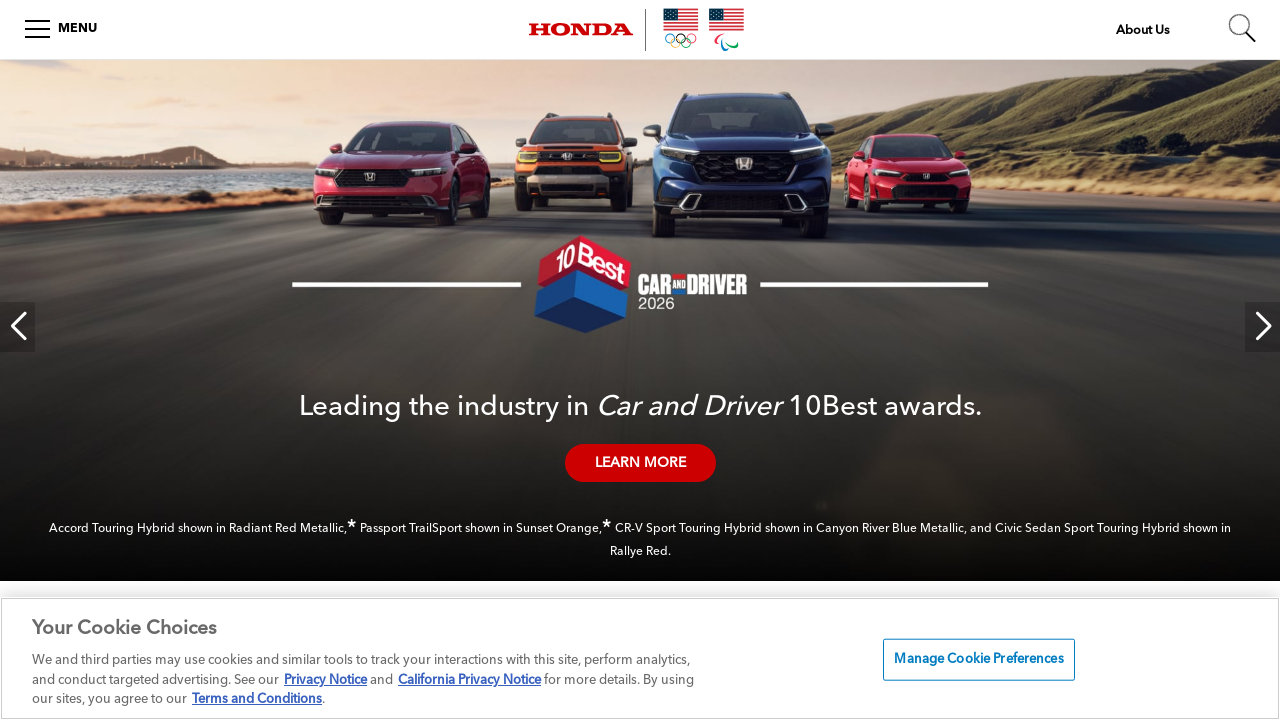